Tests navigation on 99 Bottles of Beer website by clicking the Browse Languages menu link, then clicking the Start menu link, and verifying the welcome heading is displayed.

Starting URL: http://www.99-bottles-of-beer.net/

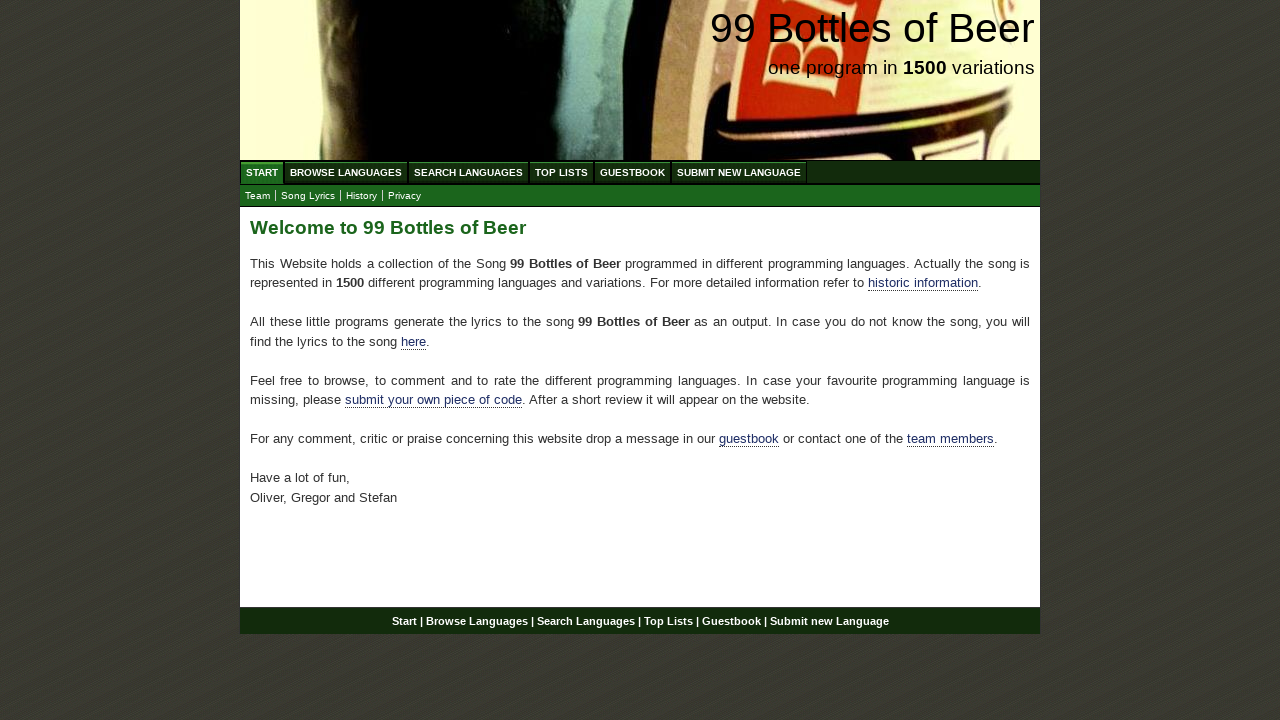

Clicked Browse Languages menu link at (346, 172) on #menu a[href='/abc.html']
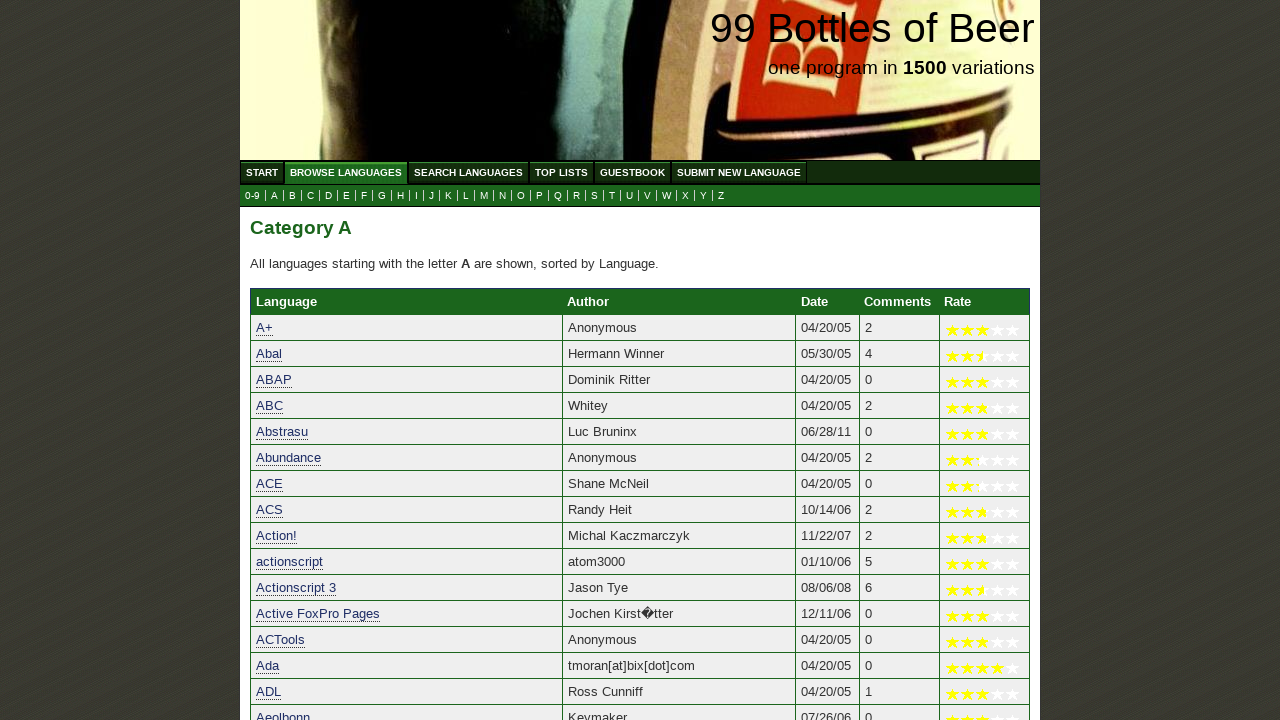

Clicked Start menu link to navigate home at (262, 172) on #menu a[href='/']
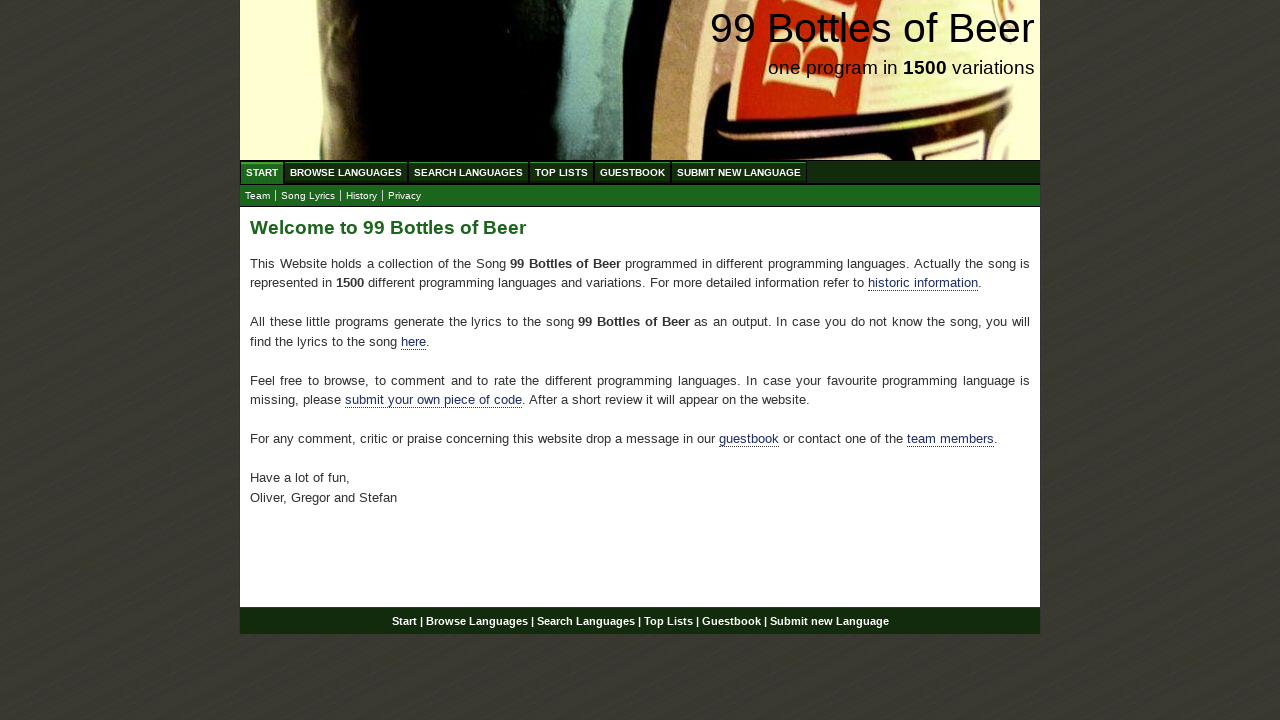

Welcome heading verified on home page
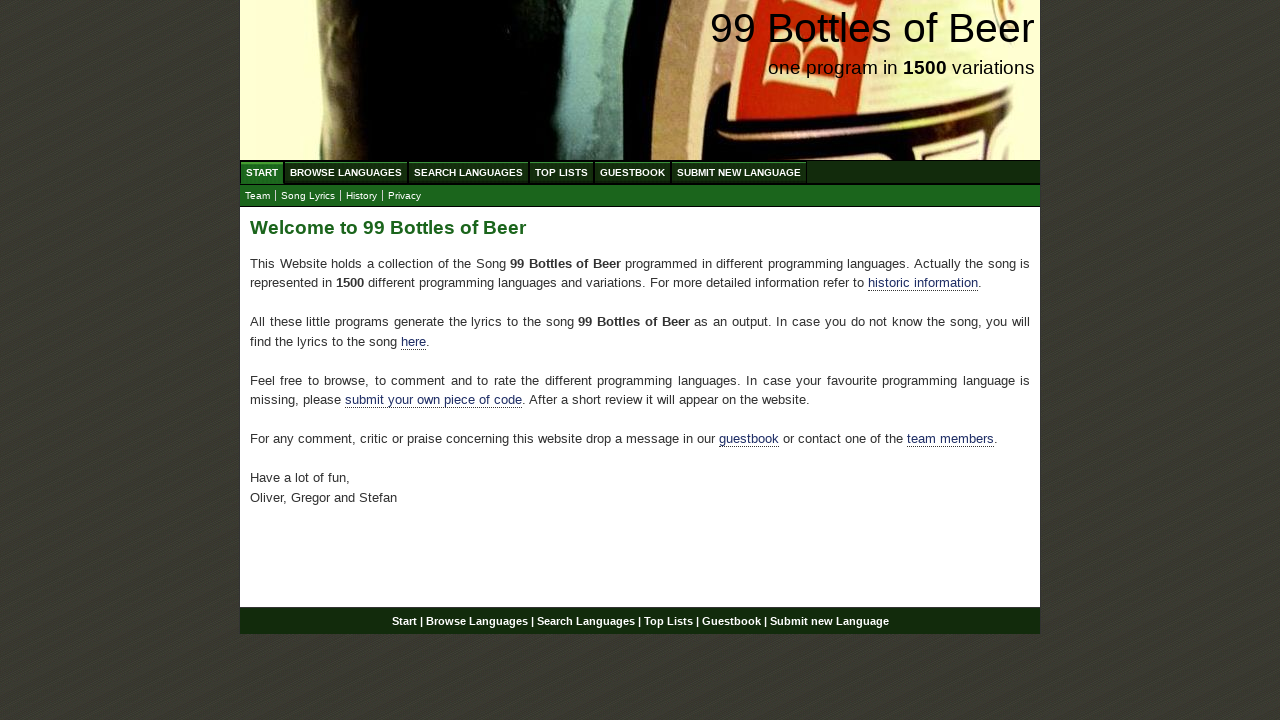

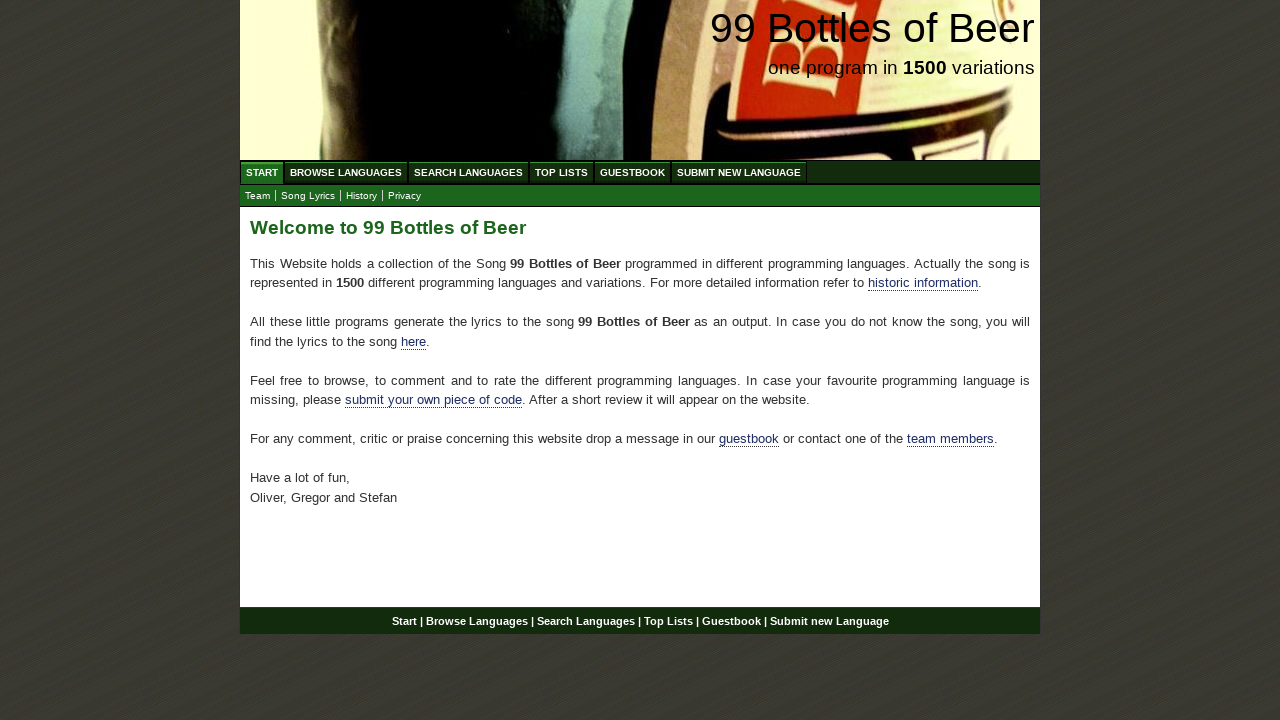